Tests form input fields by filling in name and password fields and verifying the values are correctly entered

Starting URL: https://practice-automation.com/

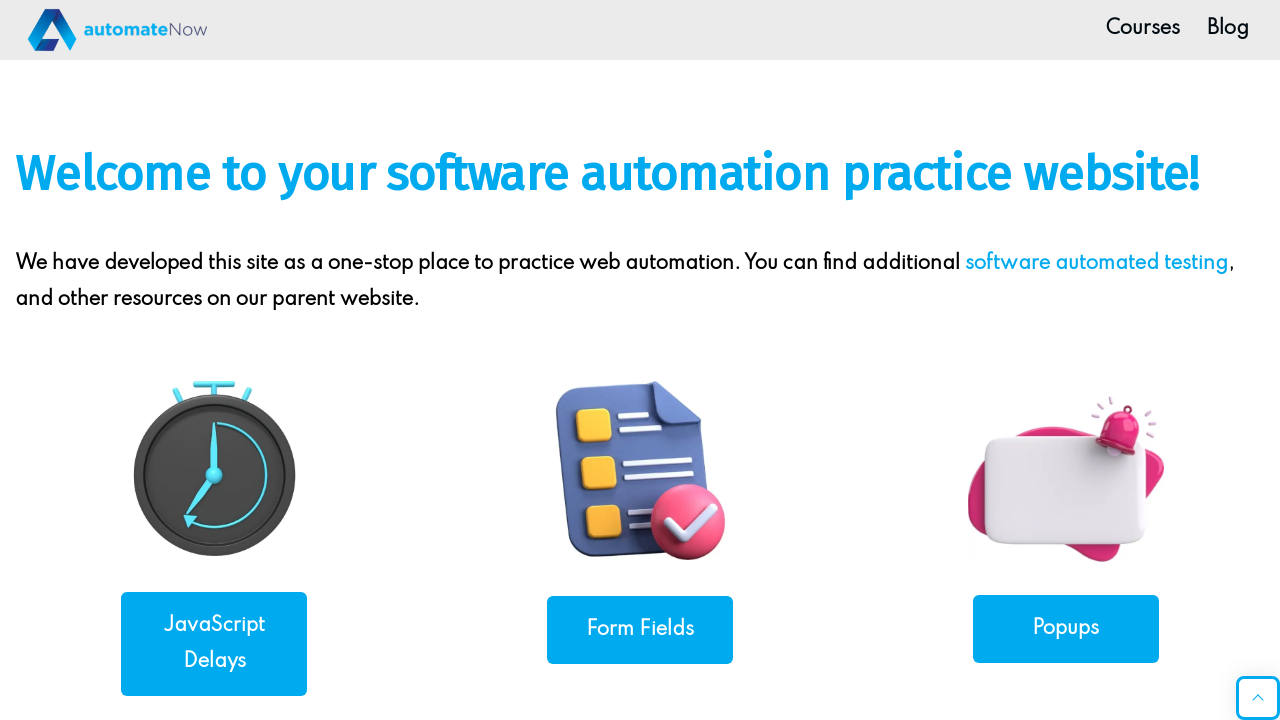

Clicked on 'Form Fields' navigation link at (640, 630) on internal:role=link[name="Form Fields"i]
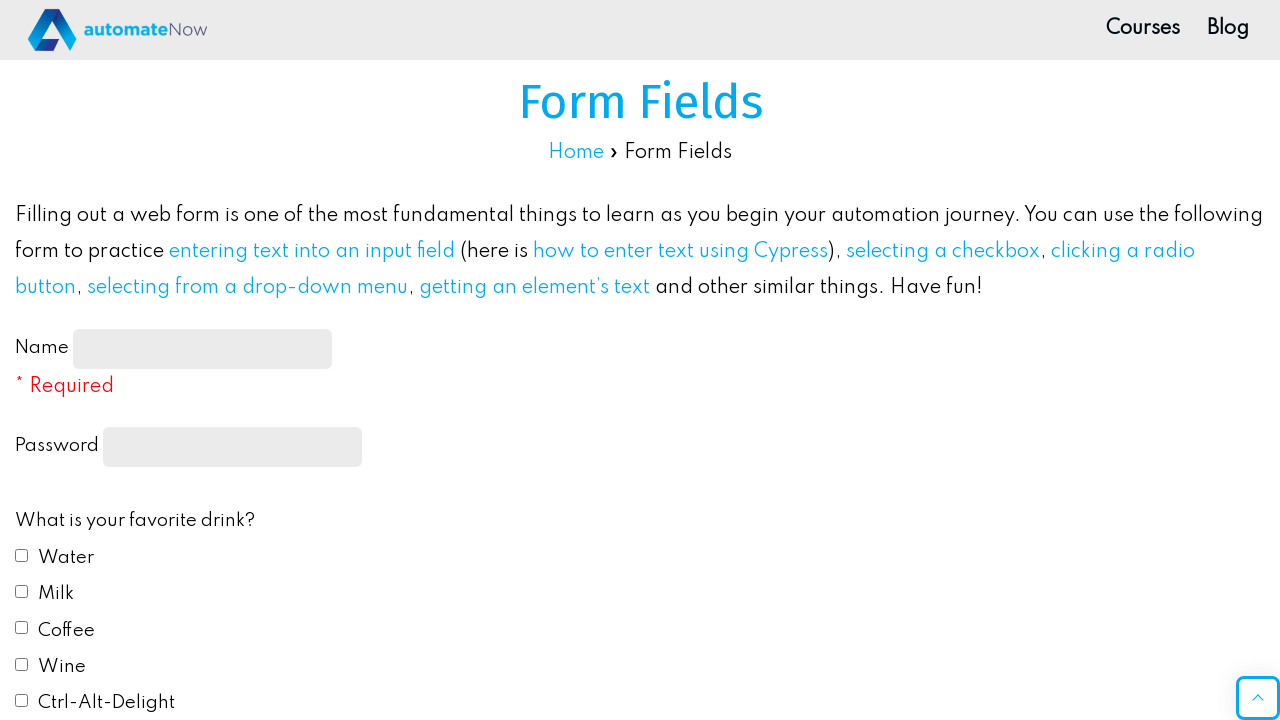

Form Fields page loaded and URL confirmed
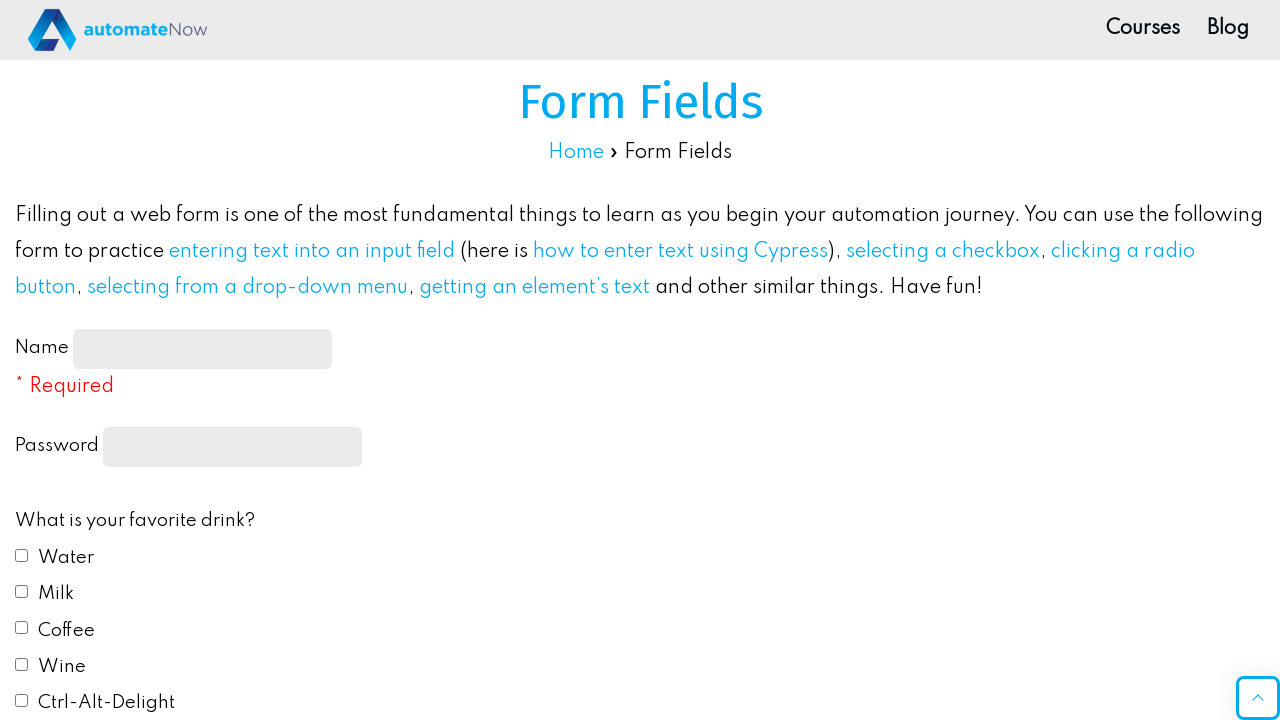

Located Name input field
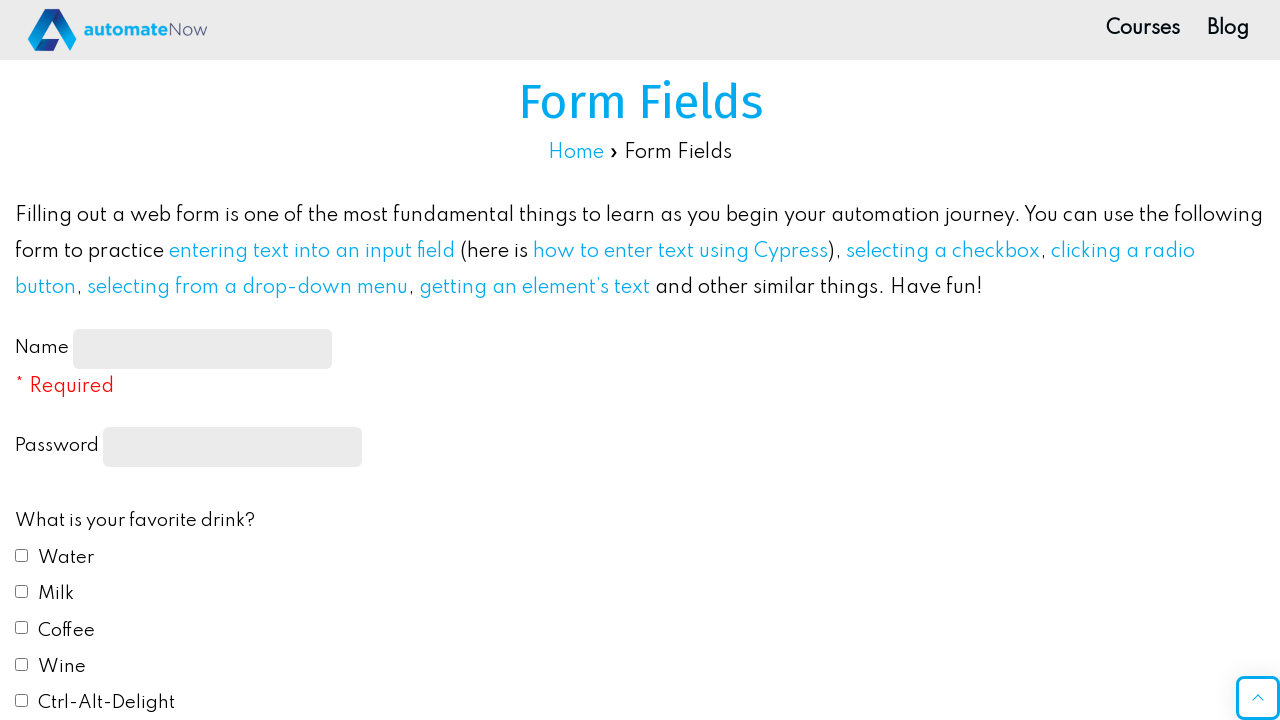

Cleared Name input field on internal:label="Name"i >> nth=0
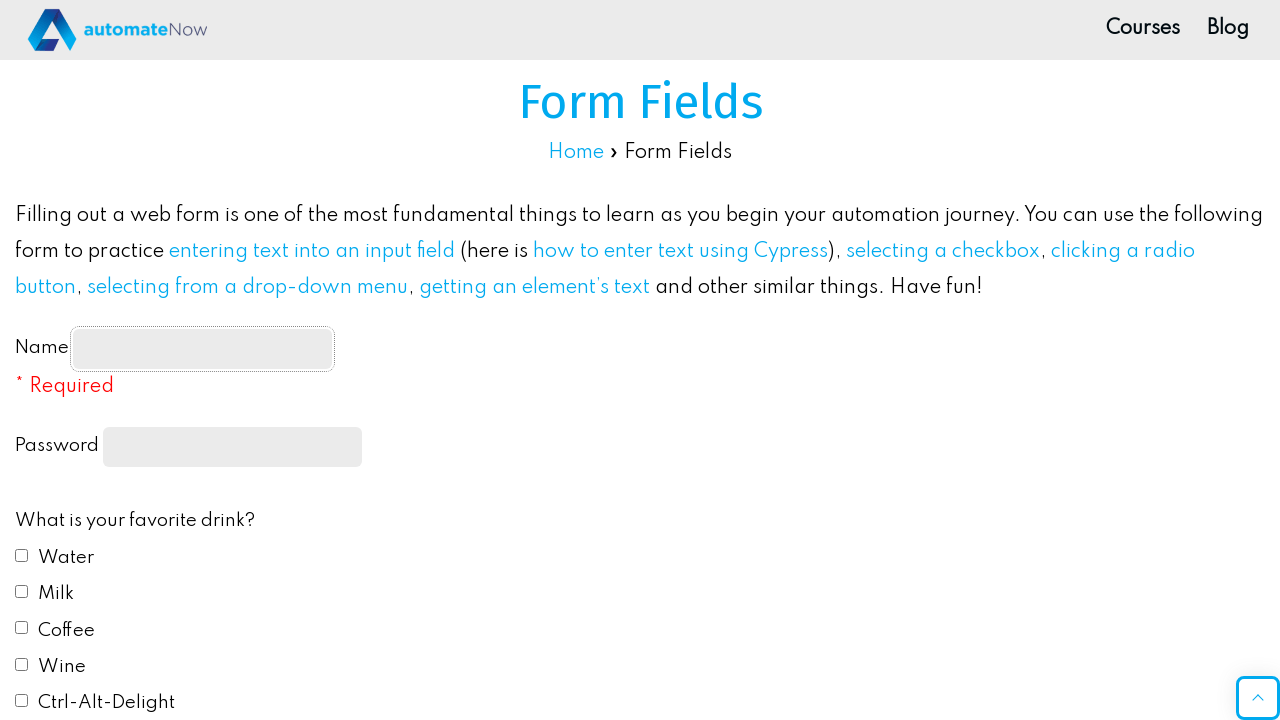

Filled Name field with 'Michael Jordan' on internal:label="Name"i >> nth=0
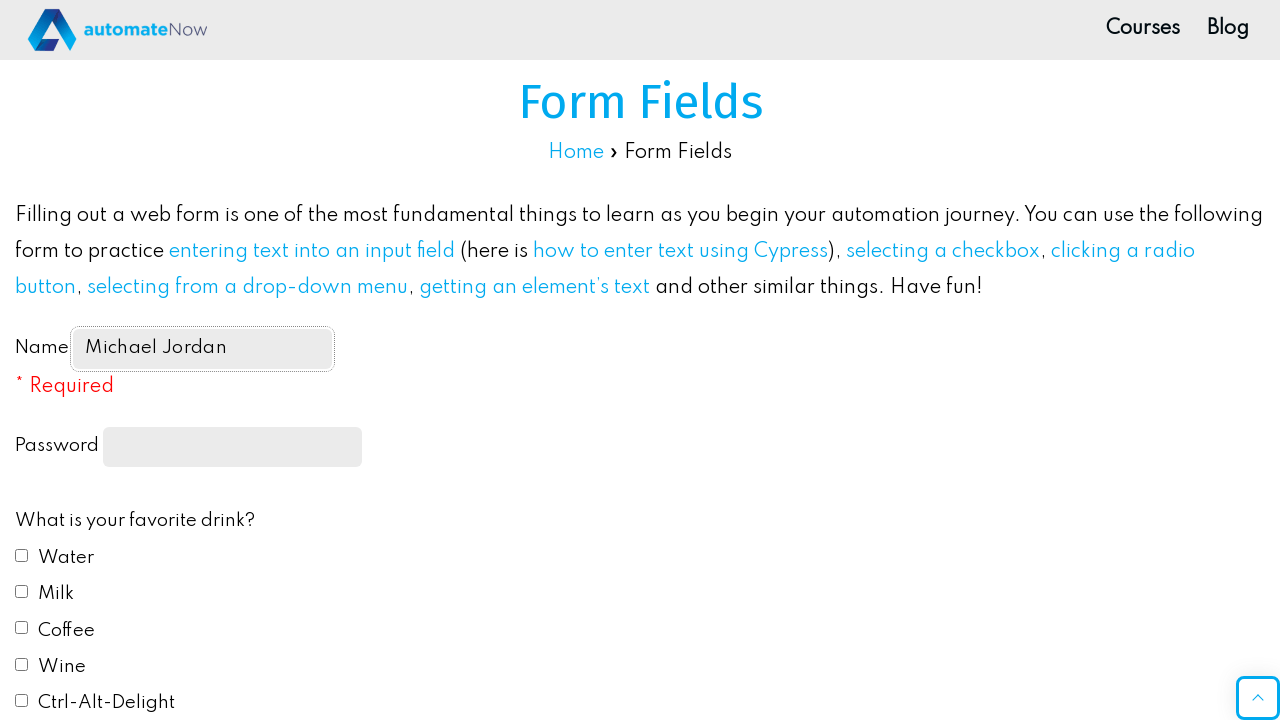

Located Password input field
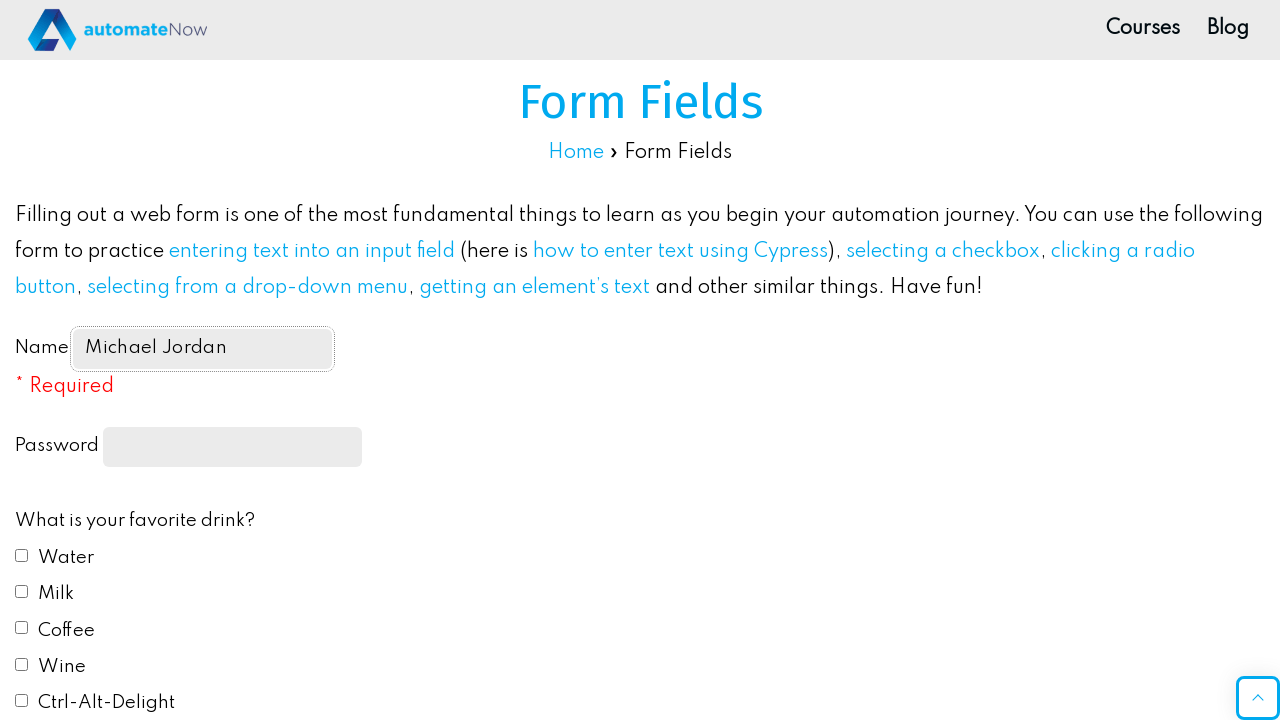

Cleared Password input field on internal:label="Password"i
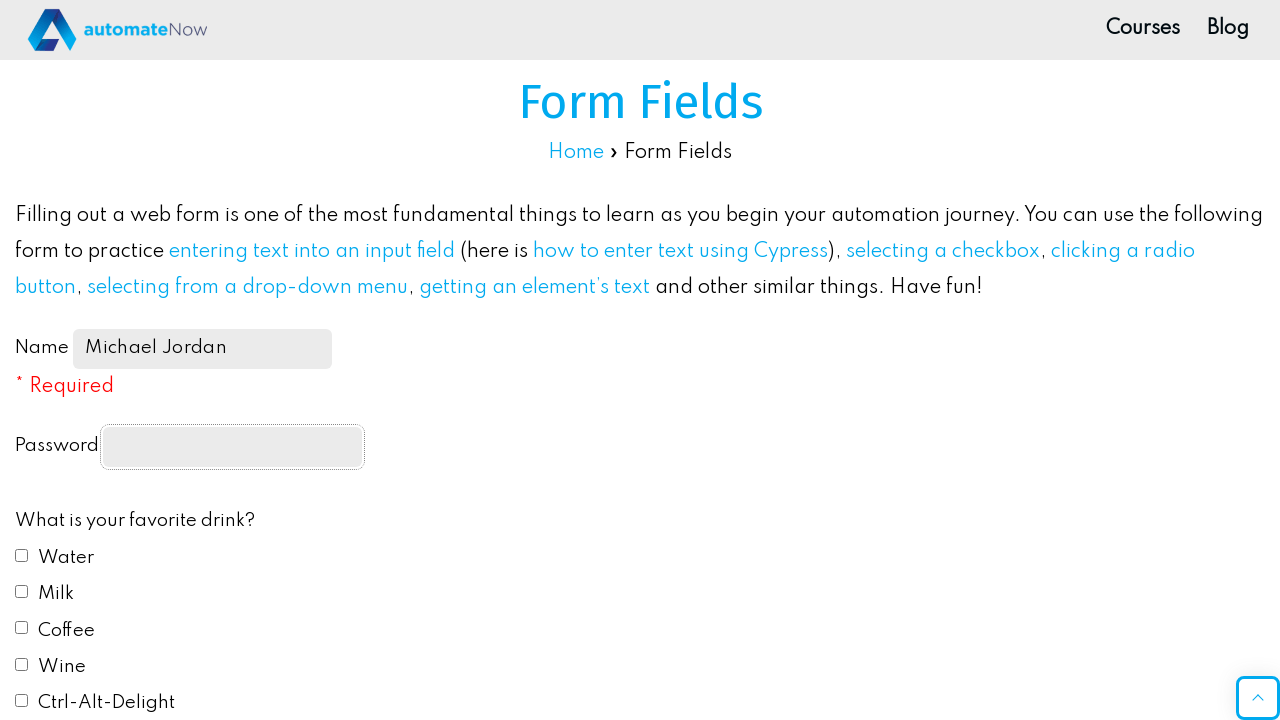

Filled Password field with 'bulls23' on internal:label="Password"i
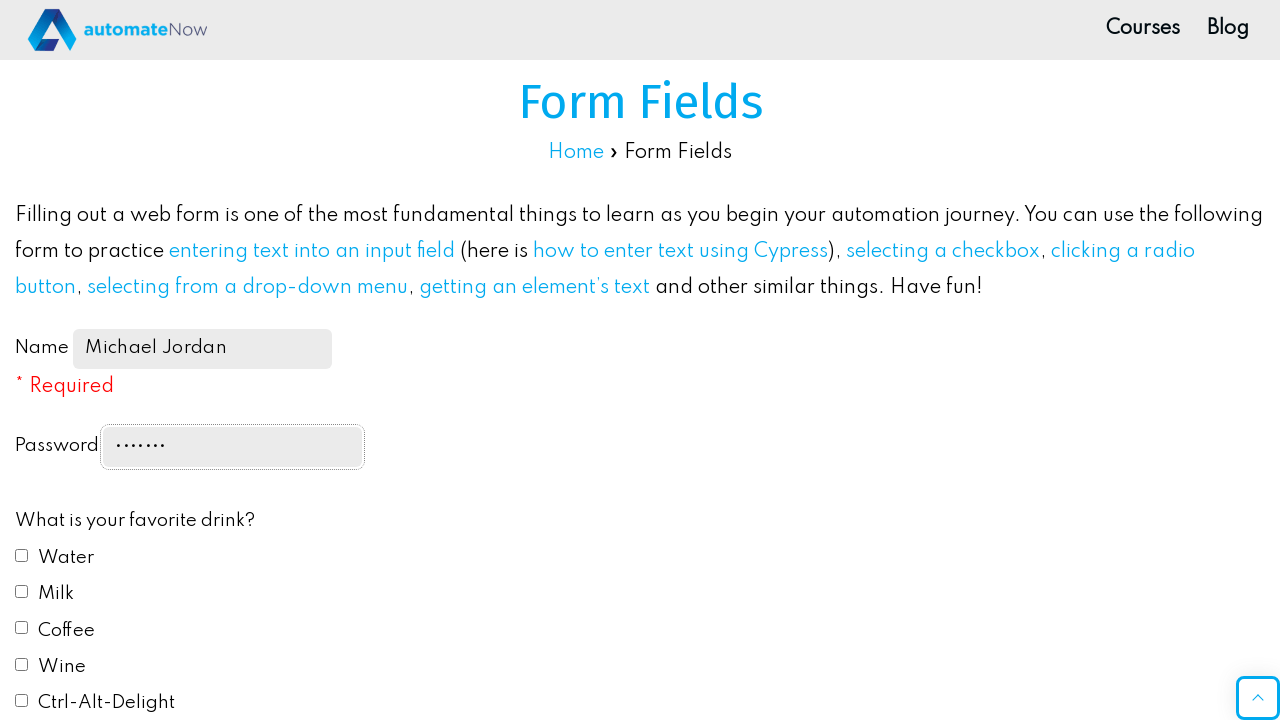

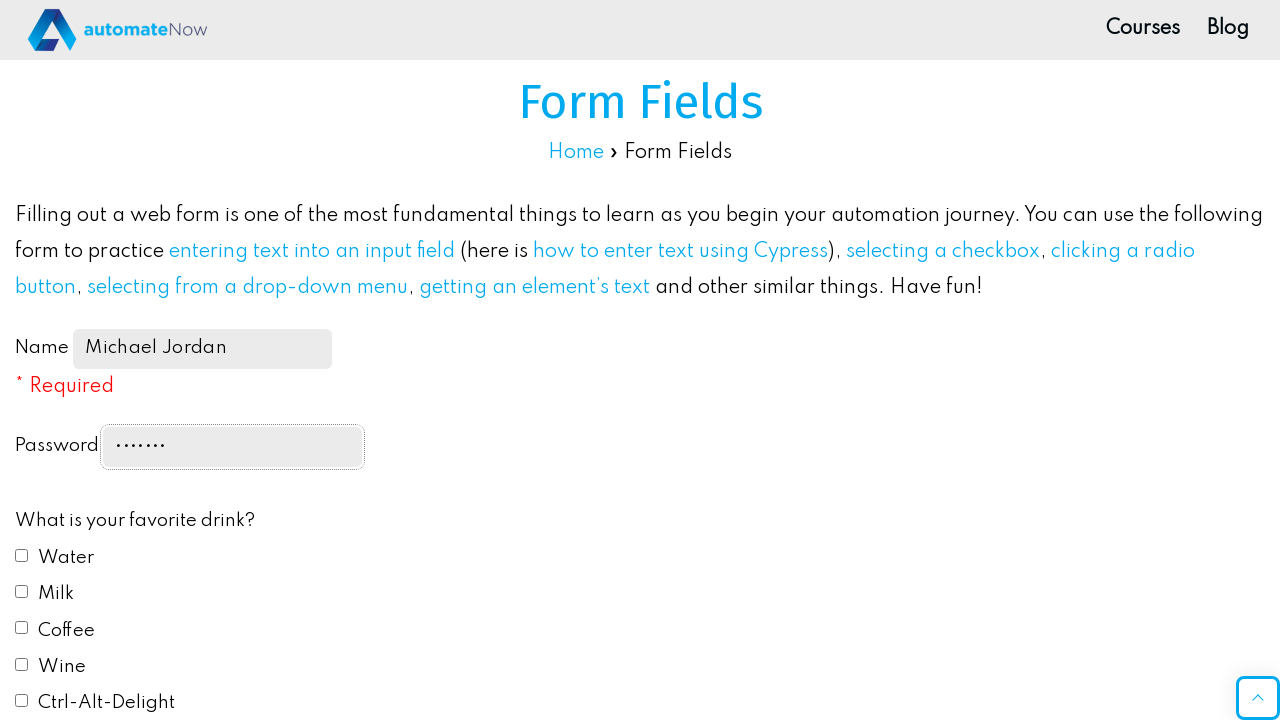